Tests dynamic loading functionality by clicking a button and waiting for hidden content to become visible

Starting URL: https://the-internet.herokuapp.com/dynamic_loading/1

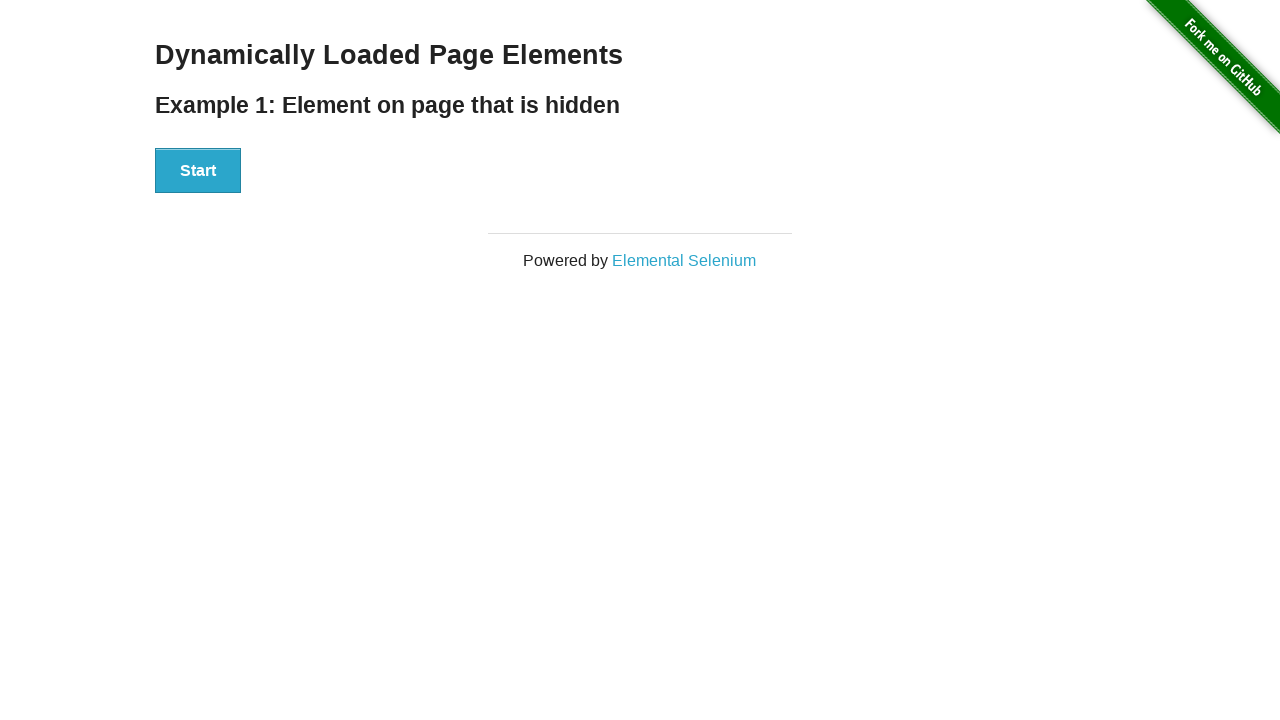

Clicked start button to trigger dynamic loading at (198, 171) on #start > button
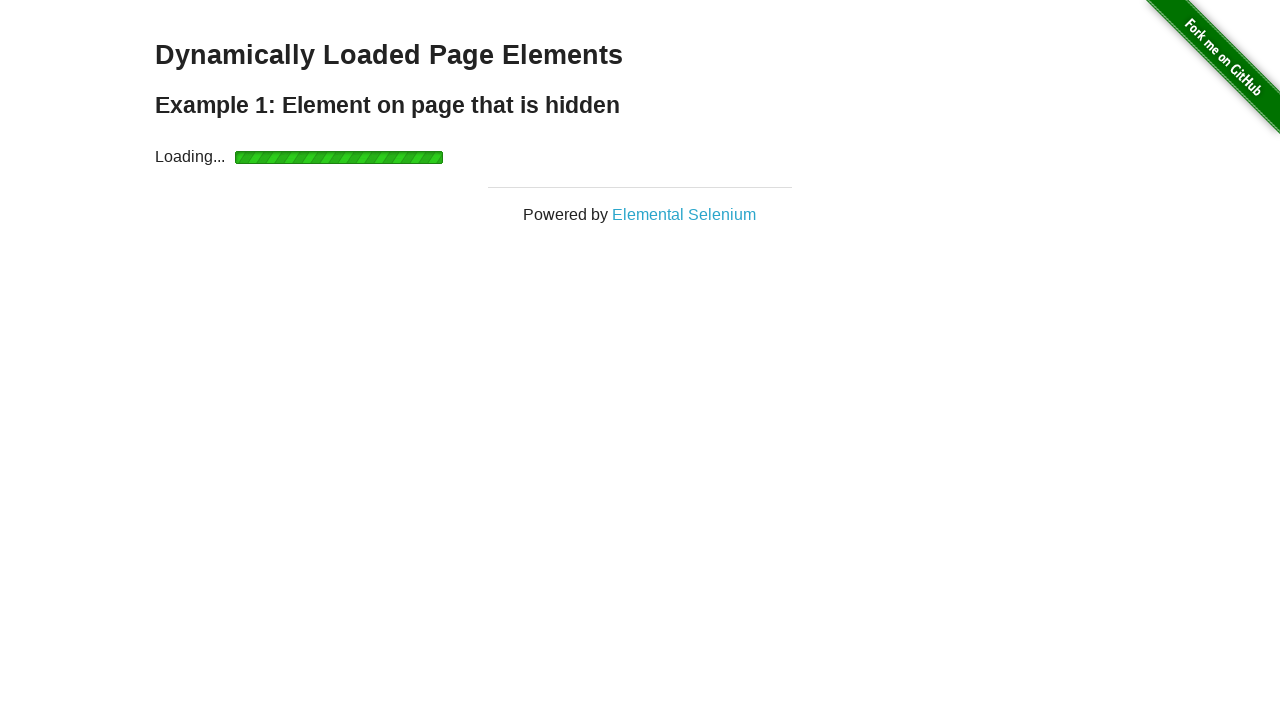

Waited for 'Hello World!' text to become visible
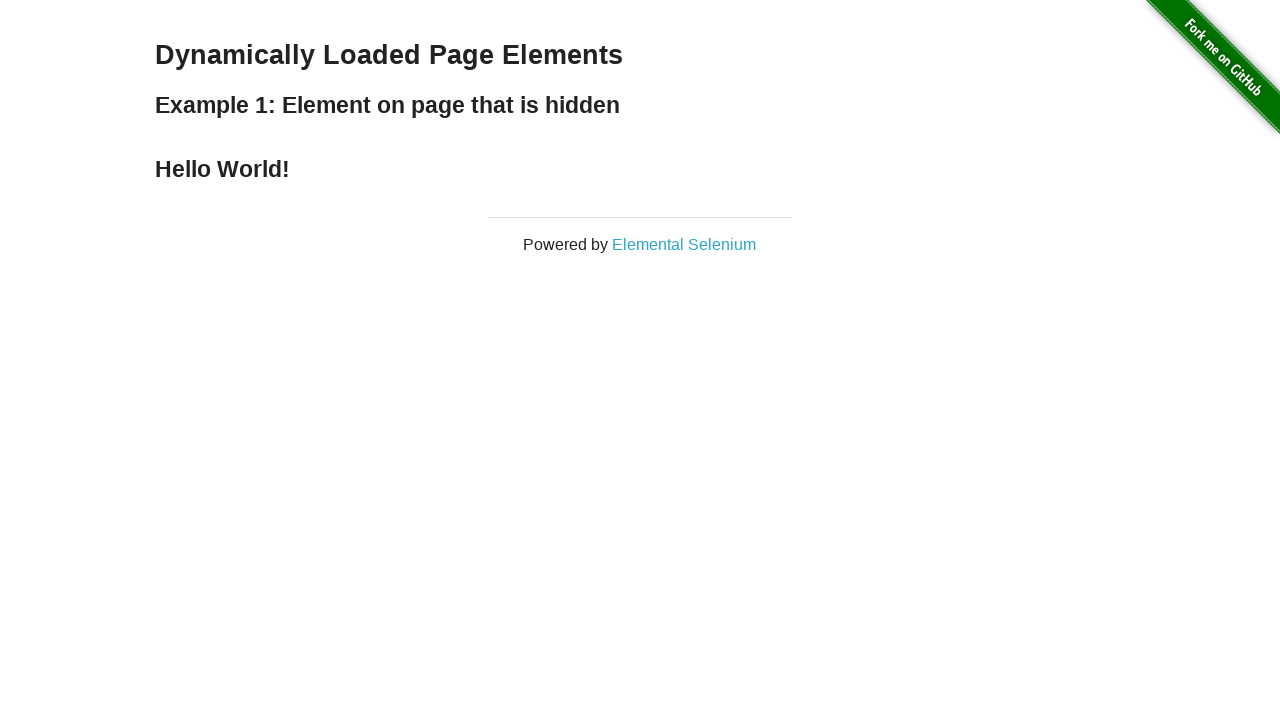

Located 'Hello World!' element
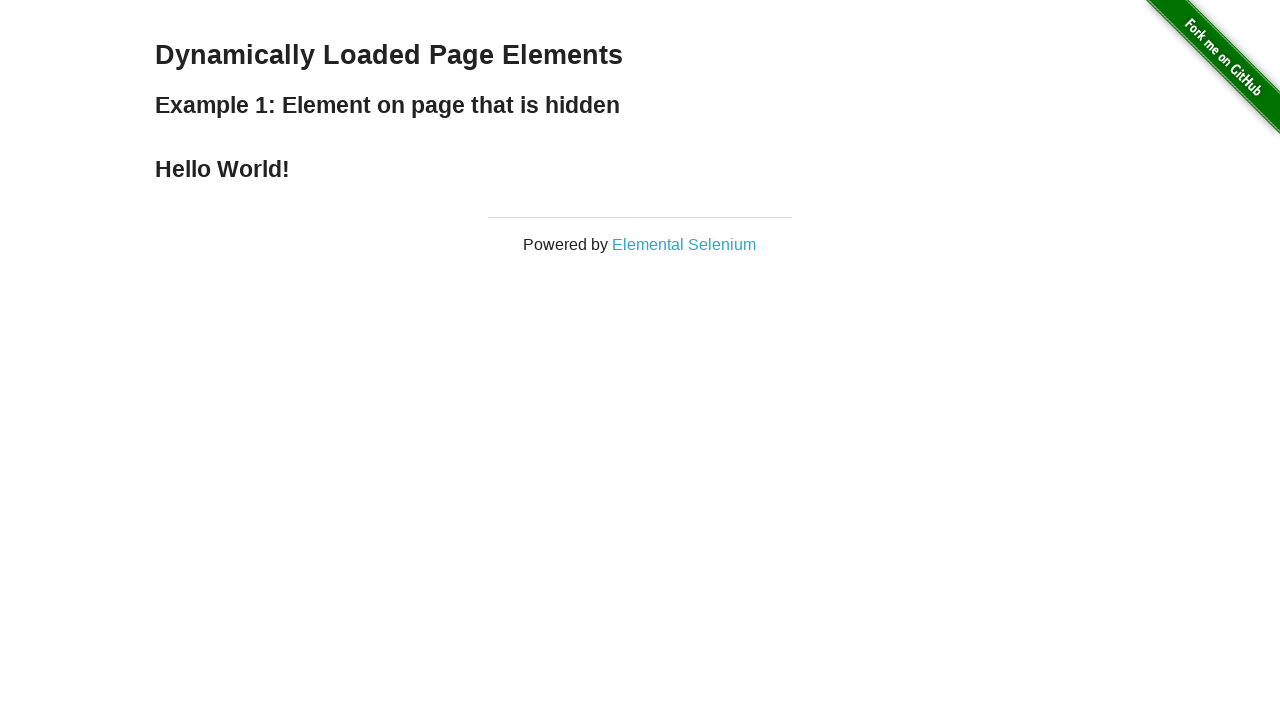

Verified 'Hello World!' text content is correct
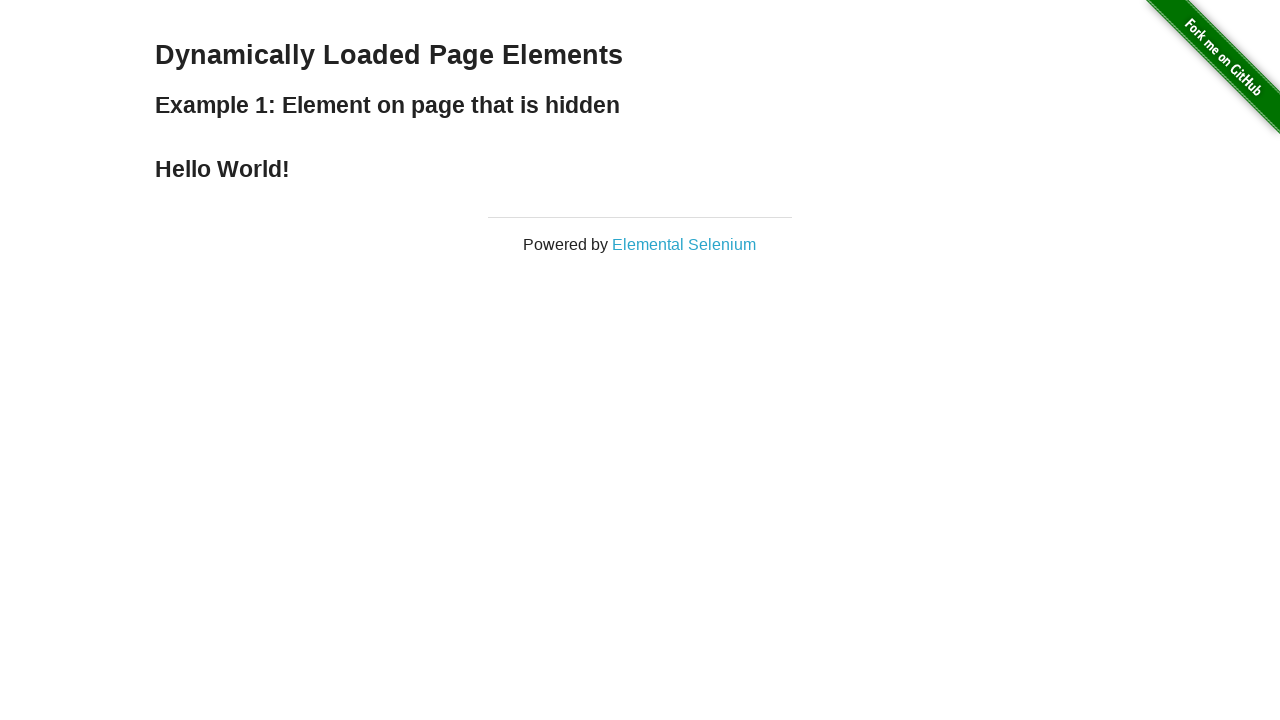

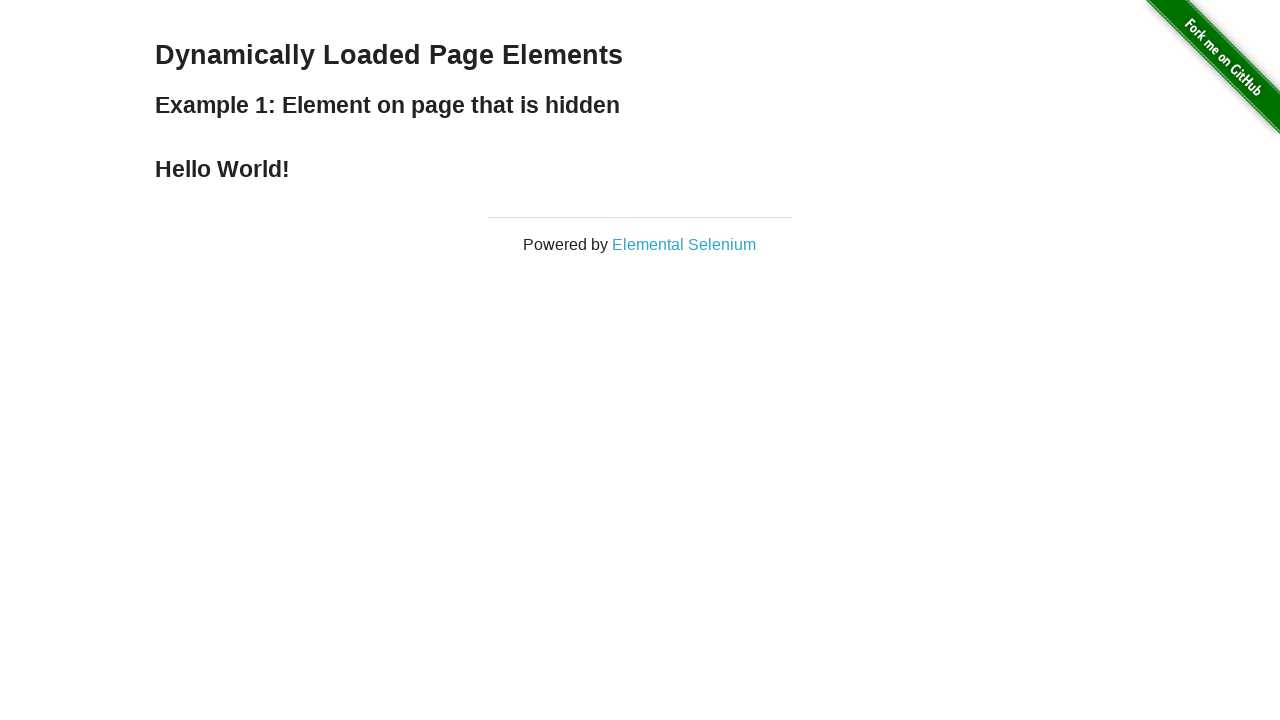